Tests JavaScript prompt alert functionality by clicking the prompt button, entering text, and accepting the alert

Starting URL: https://the-internet.herokuapp.com/javascript_alerts

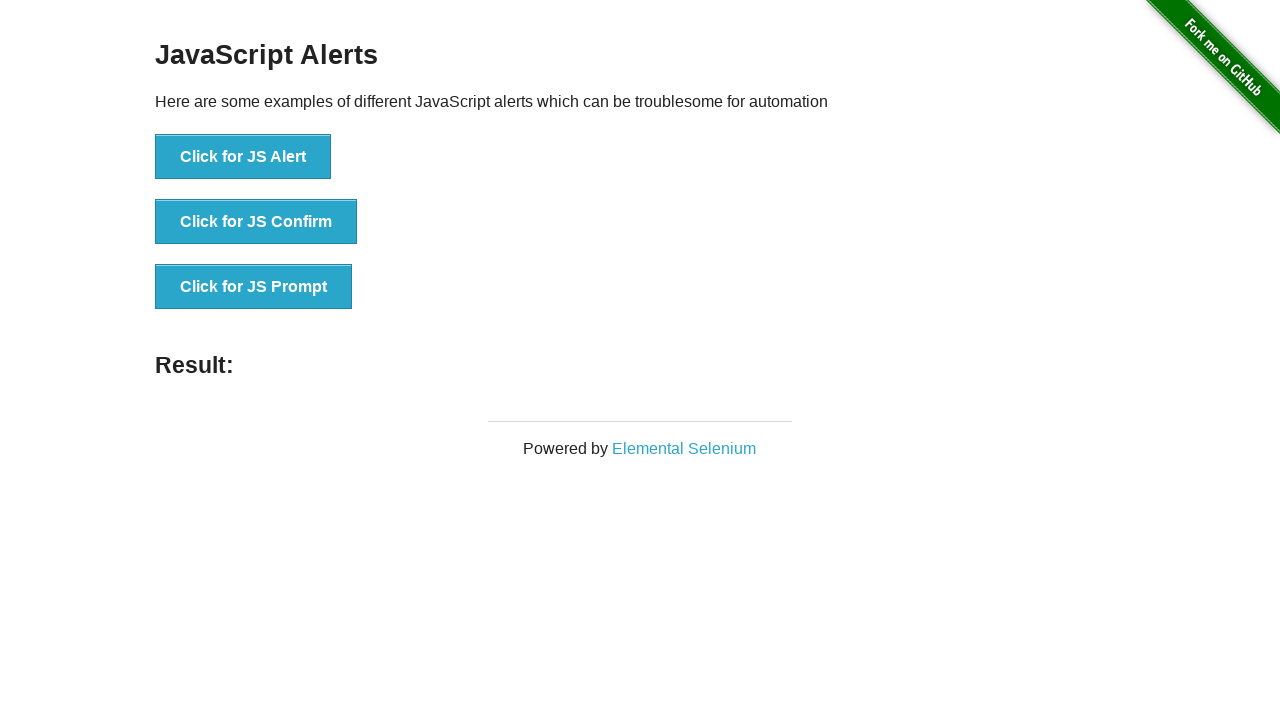

Clicked the JS Prompt button at (254, 287) on xpath=//button[.='Click for JS Prompt']
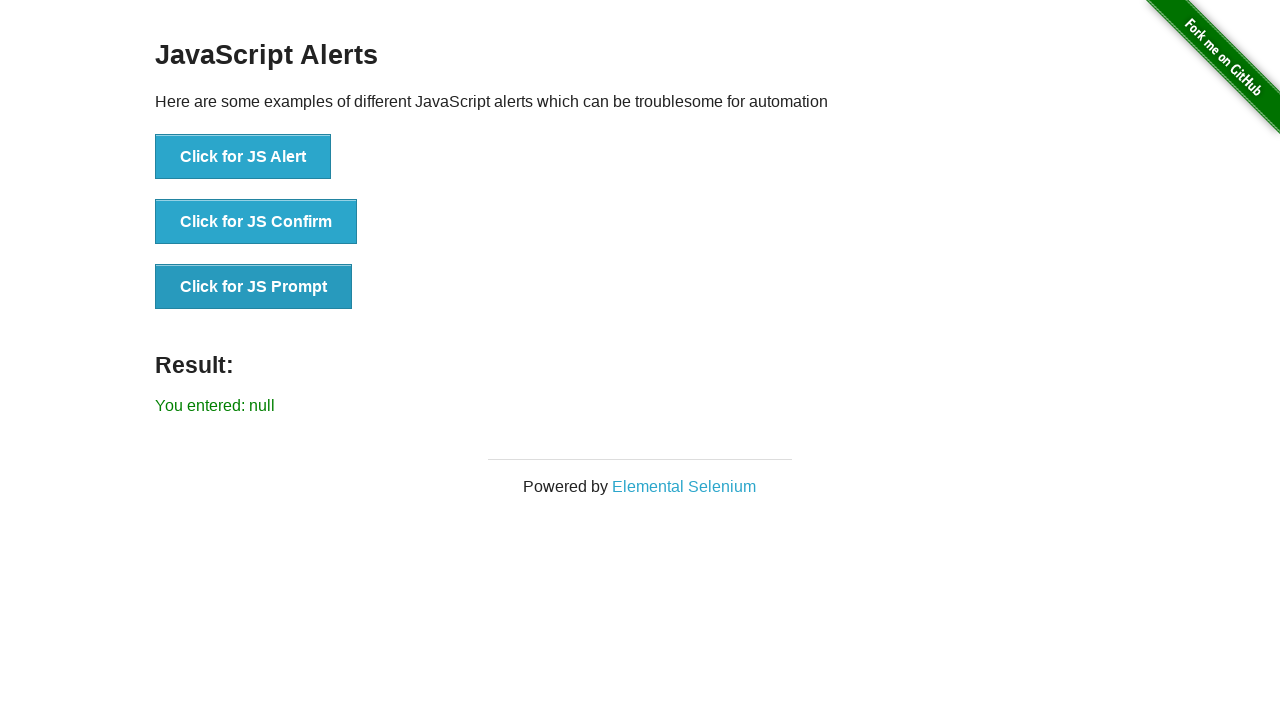

Set up dialog handler to accept prompt with text 'Hello Moto'
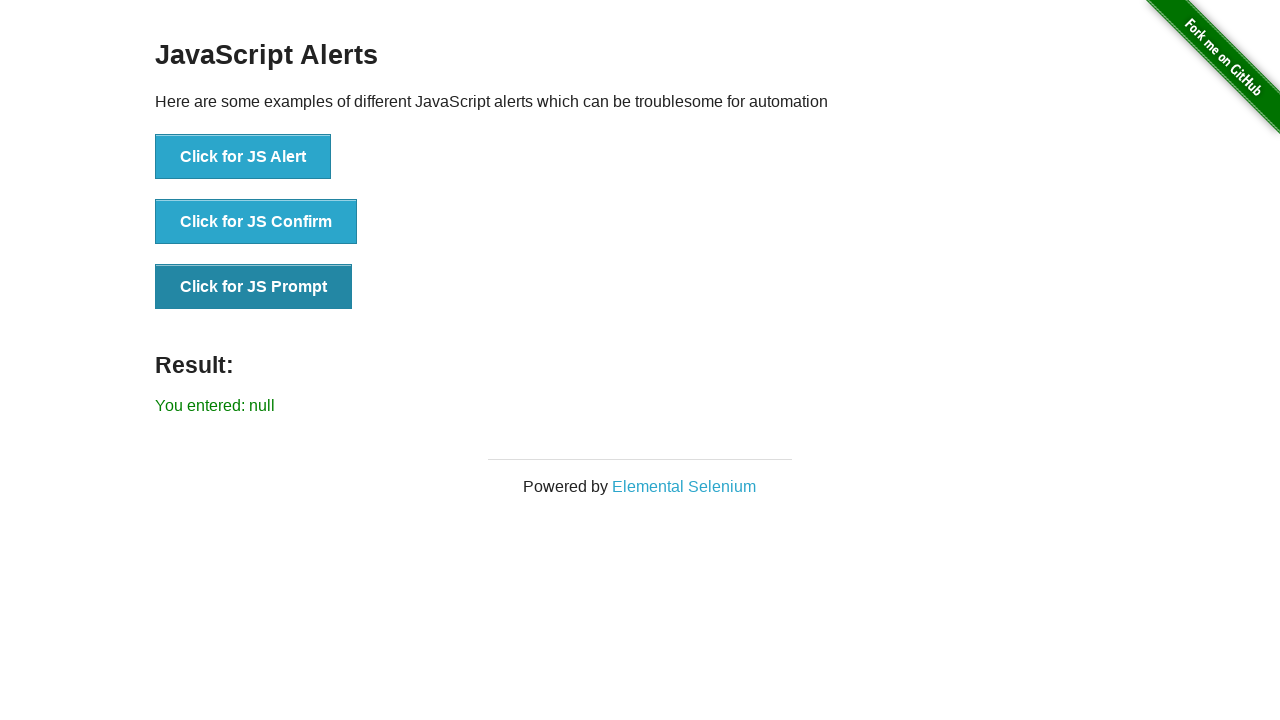

Clicked the JS Prompt button again to trigger the dialog at (254, 287) on xpath=//button[.='Click for JS Prompt']
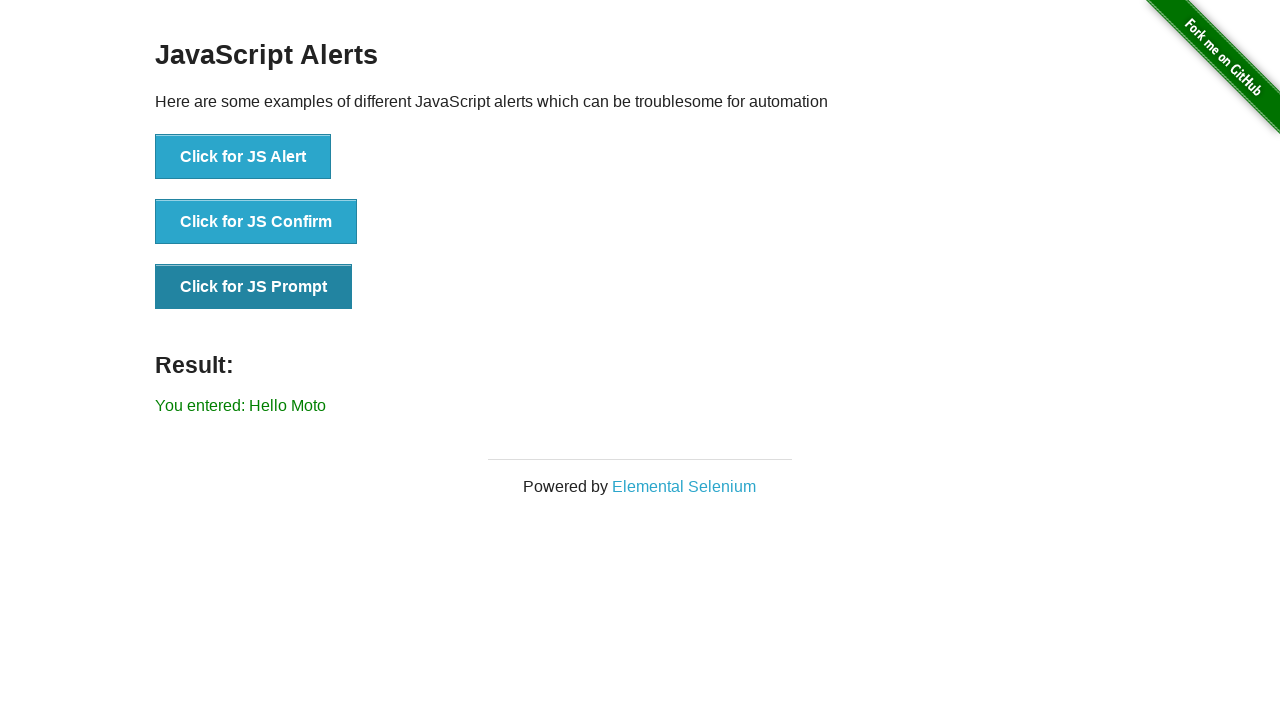

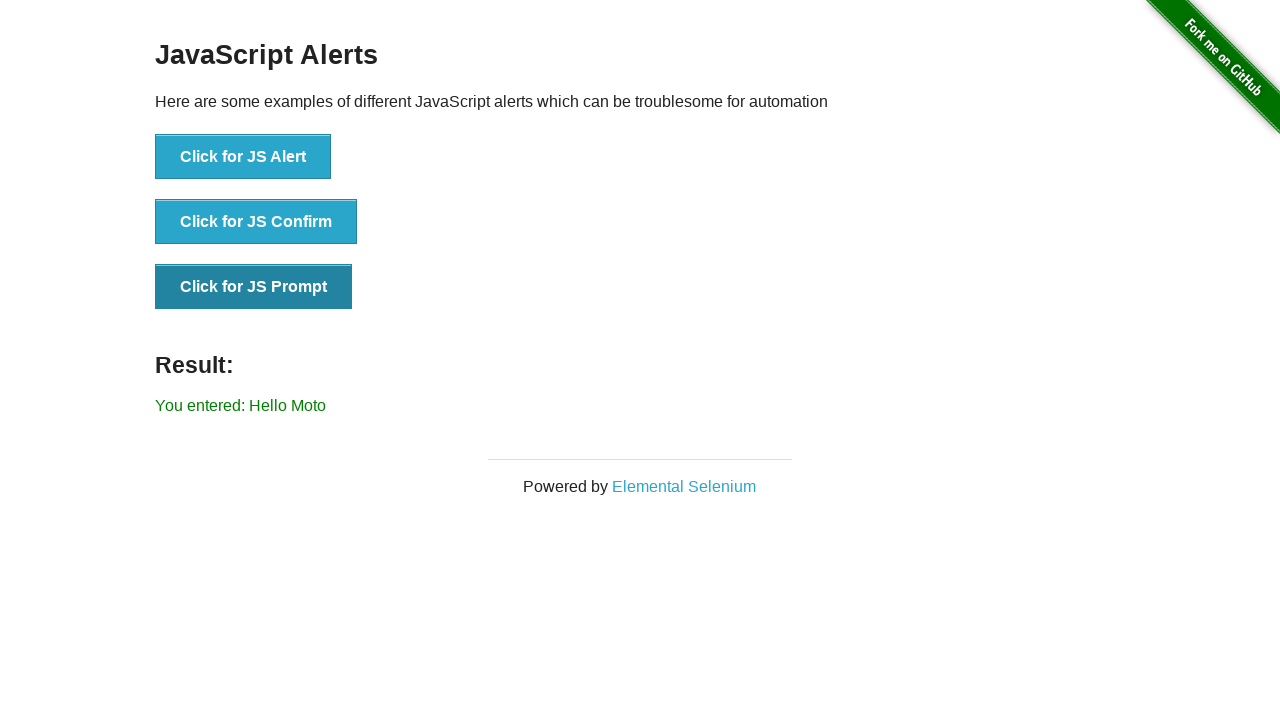